Tests the progress bar functionality by clicking the start button and waiting for the progress bar to reach 100% completion

Starting URL: https://demoqa.com/progress-bar/

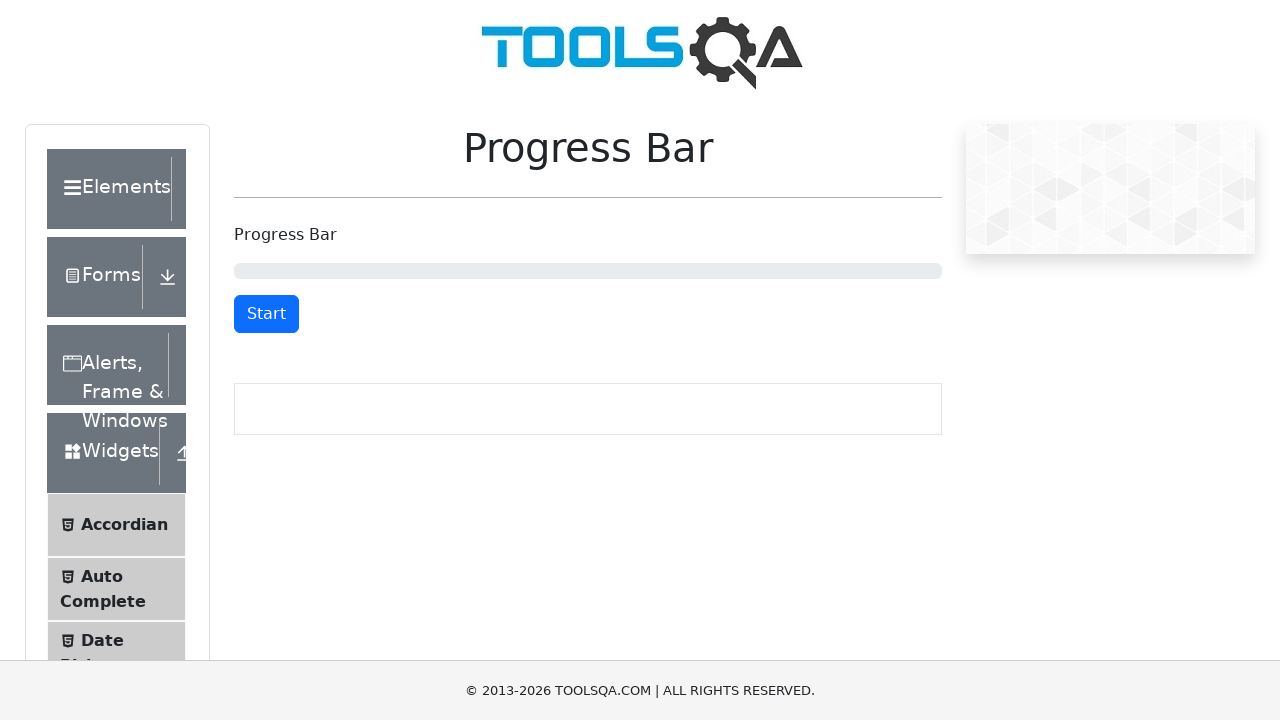

Clicked start button to begin progress bar at (266, 314) on #startStopButton
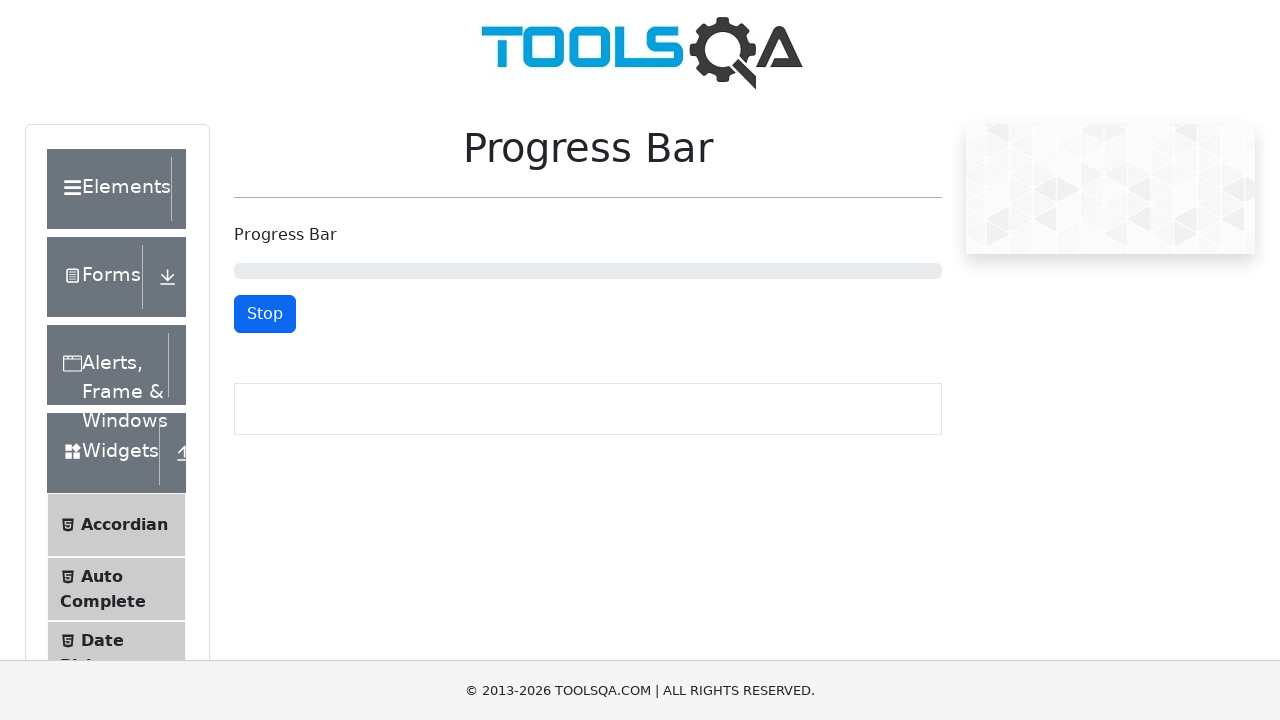

Progress bar reached 100% completion
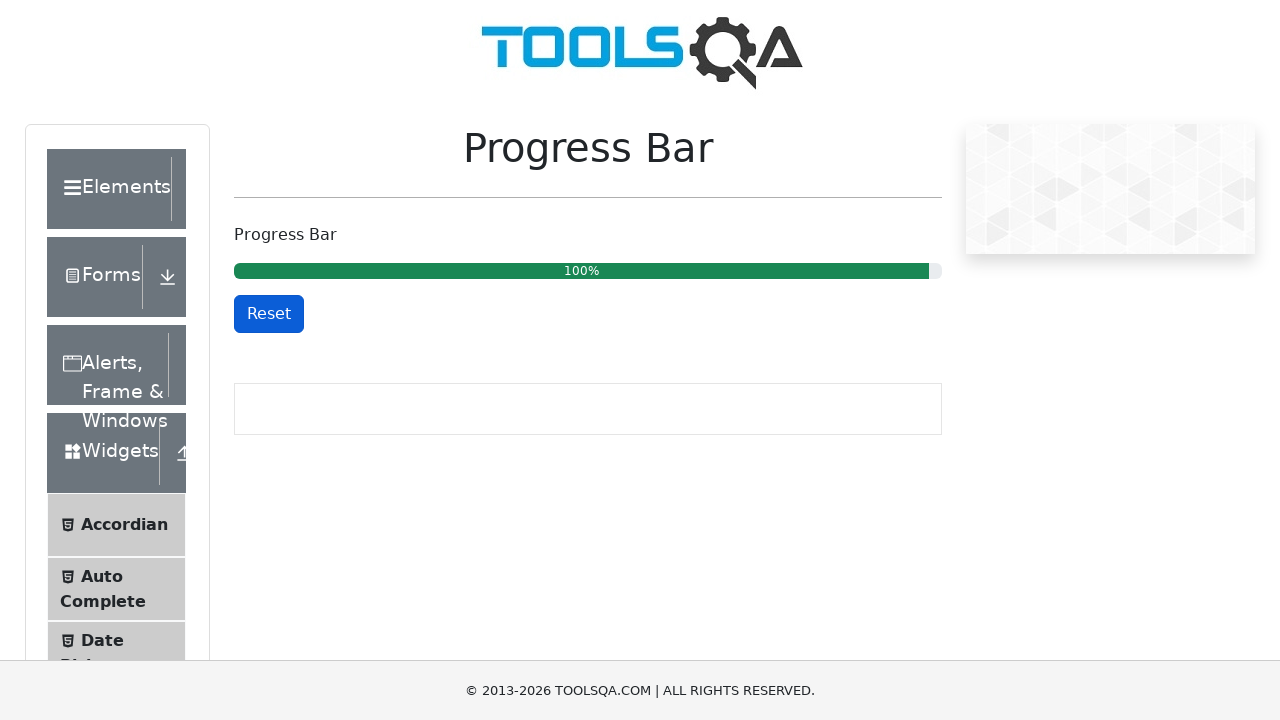

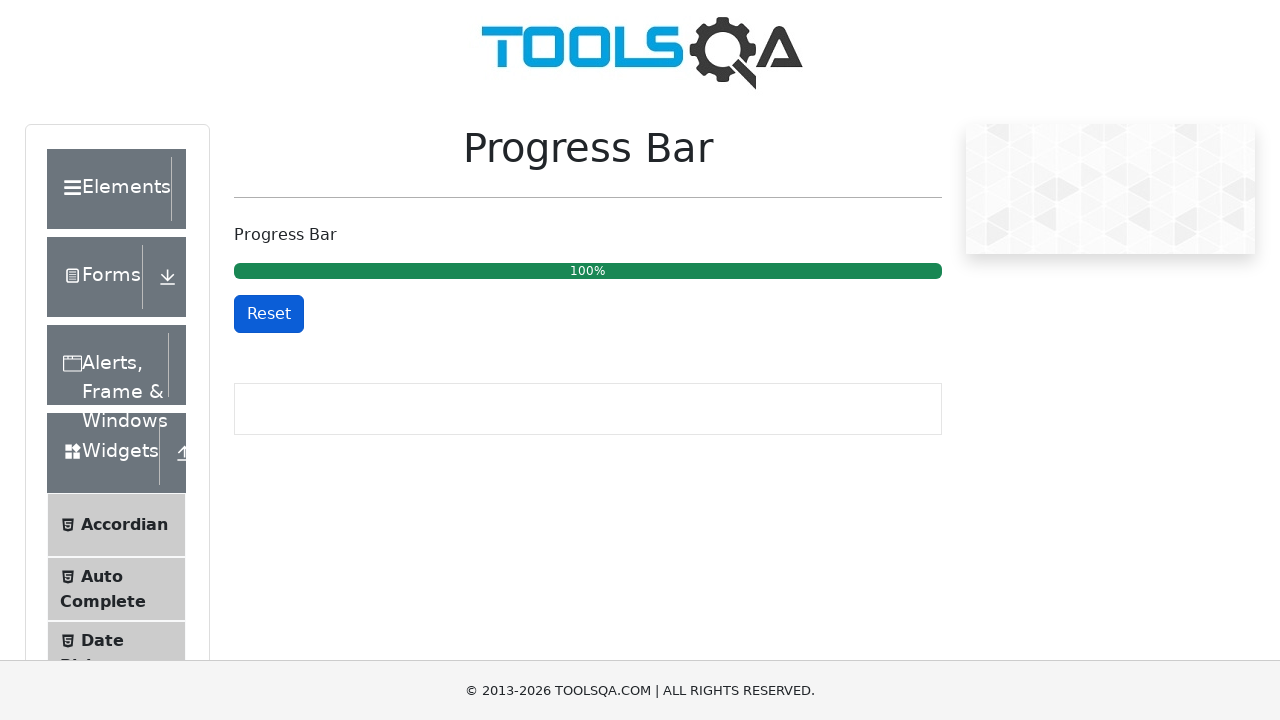